Tests checkbox interaction on a web page by checking its selected state and clicking it to toggle its value

Starting URL: https://mail.rediff.com/cgi-bin/login.cgi

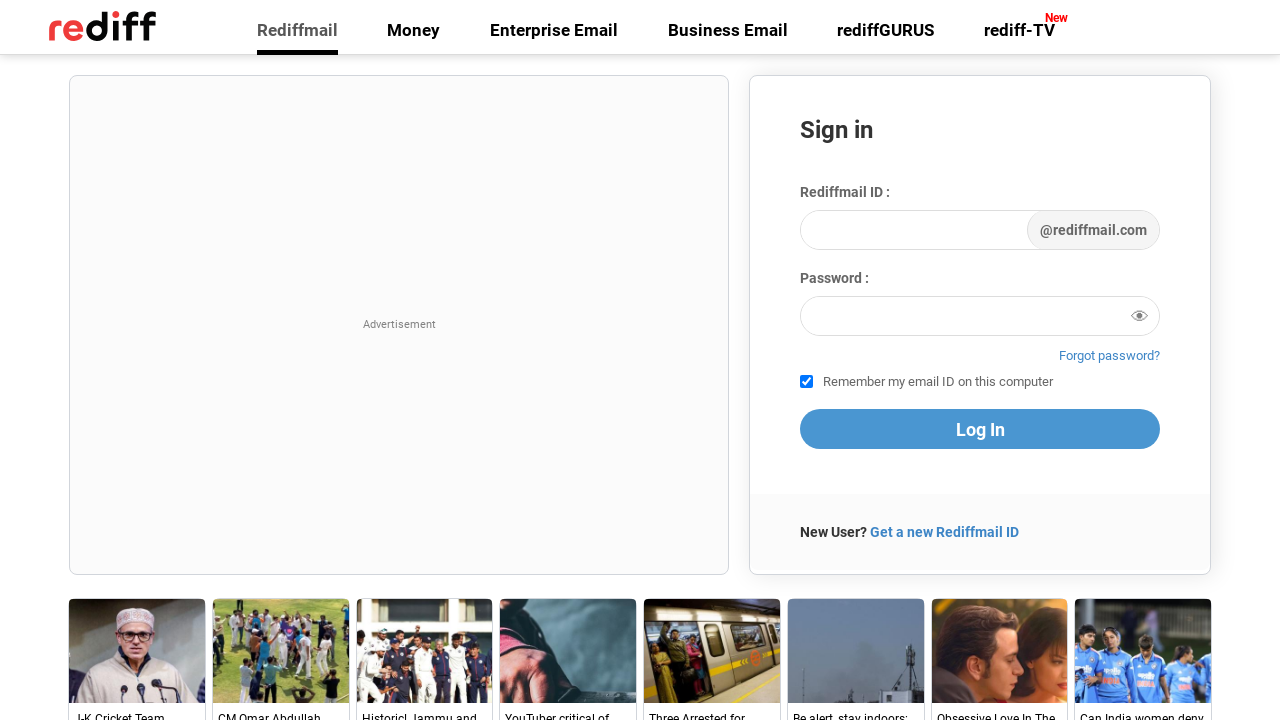

Located checkbox element with value='1'
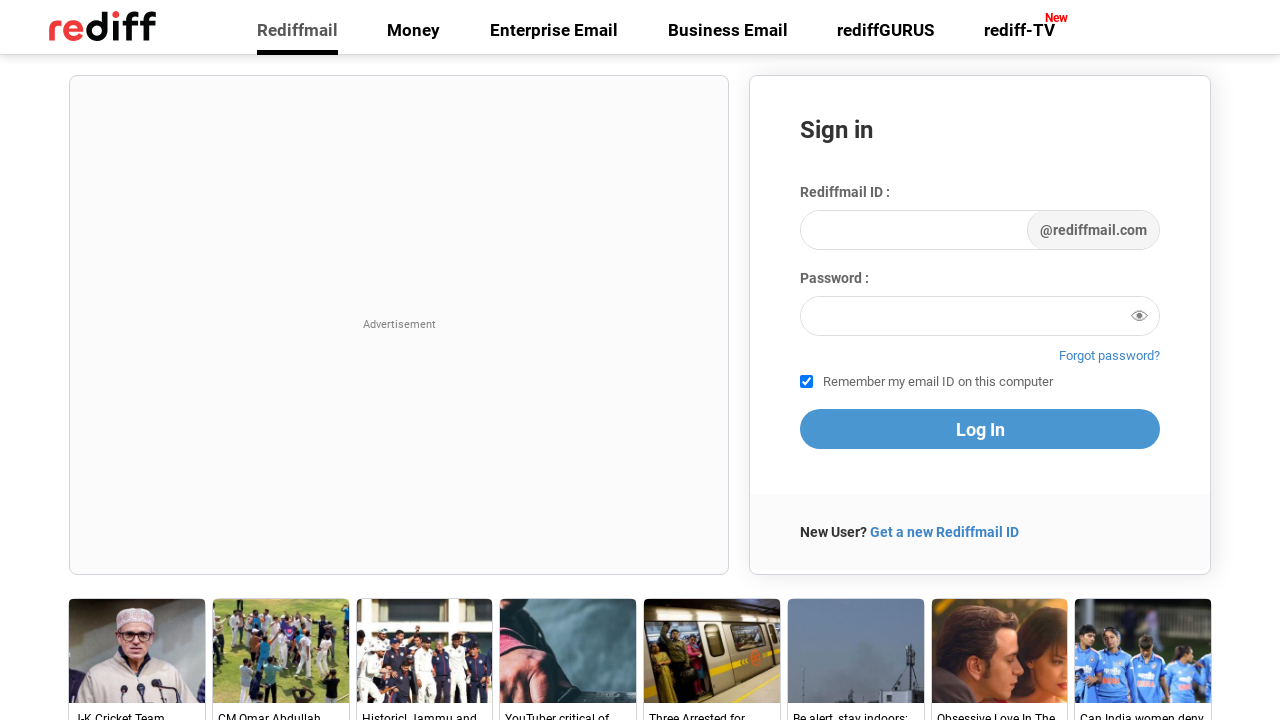

Checked checkbox state: True
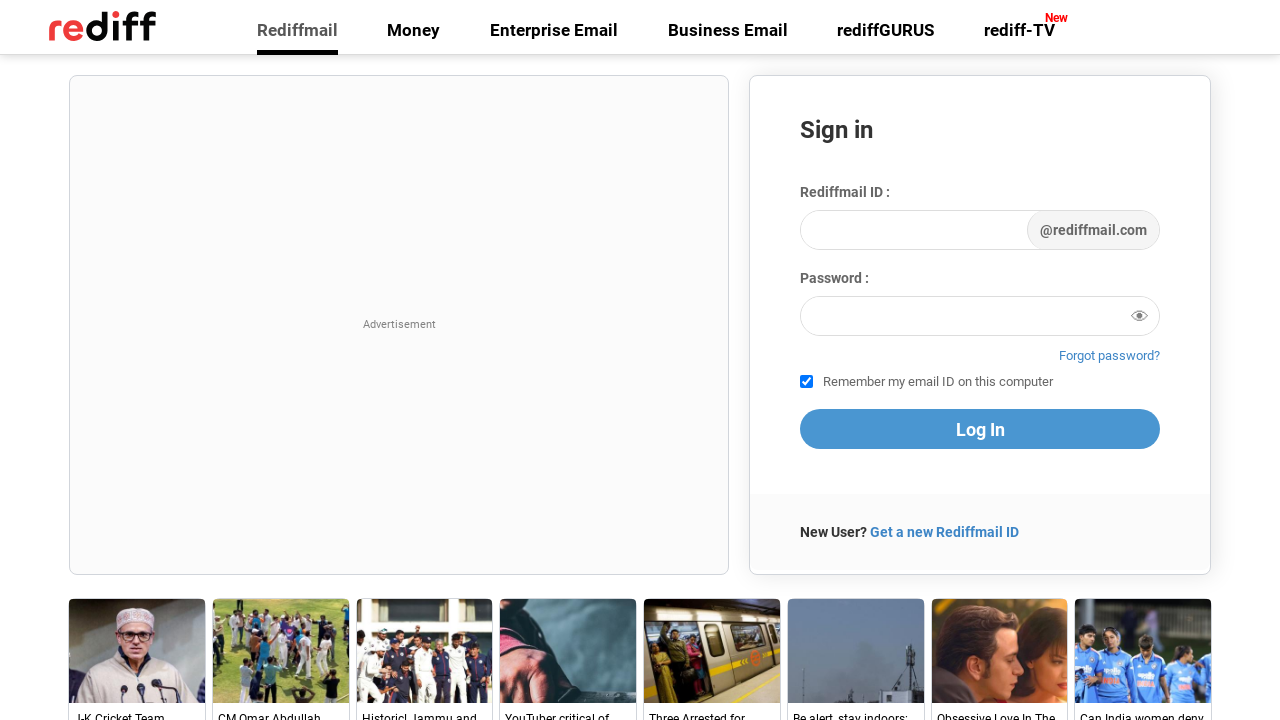

Clicked checkbox to toggle its state at (806, 382) on xpath=//*[@value='1']
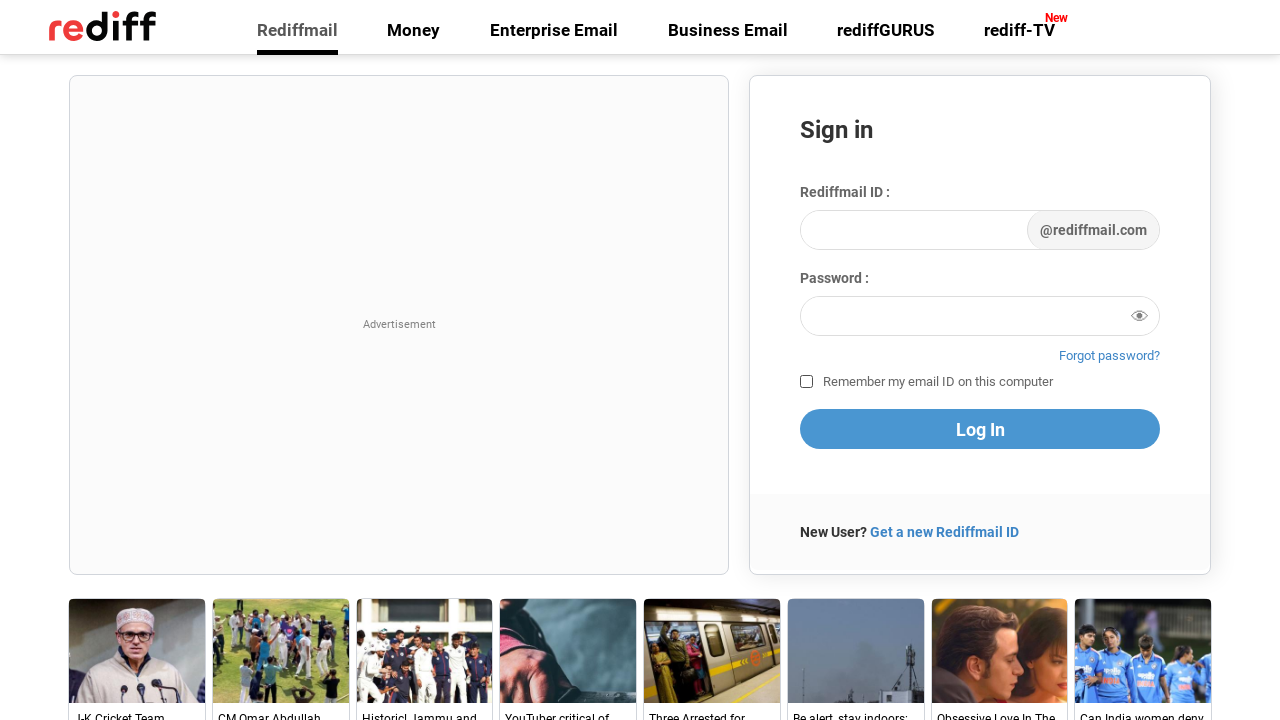

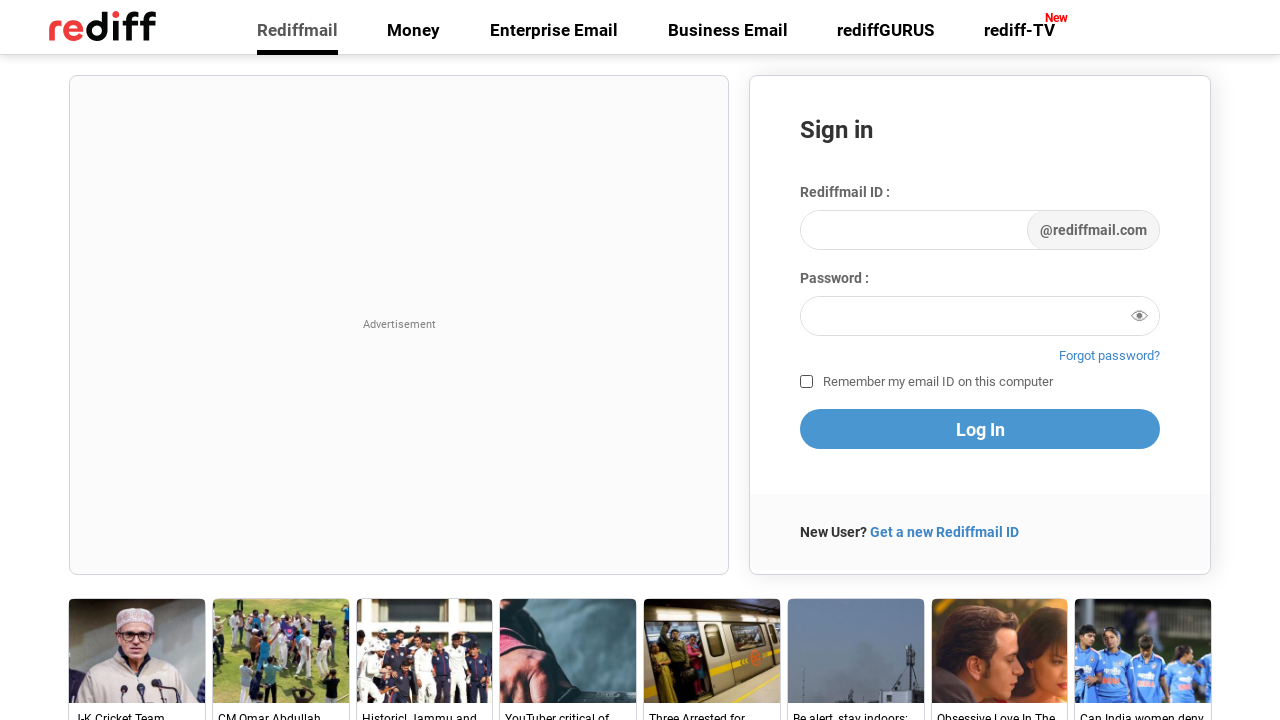